Tests dismissing a JavaScript confirm popup by clicking the confirm button and canceling the dialog

Starting URL: https://the-internet.herokuapp.com/javascript_alerts

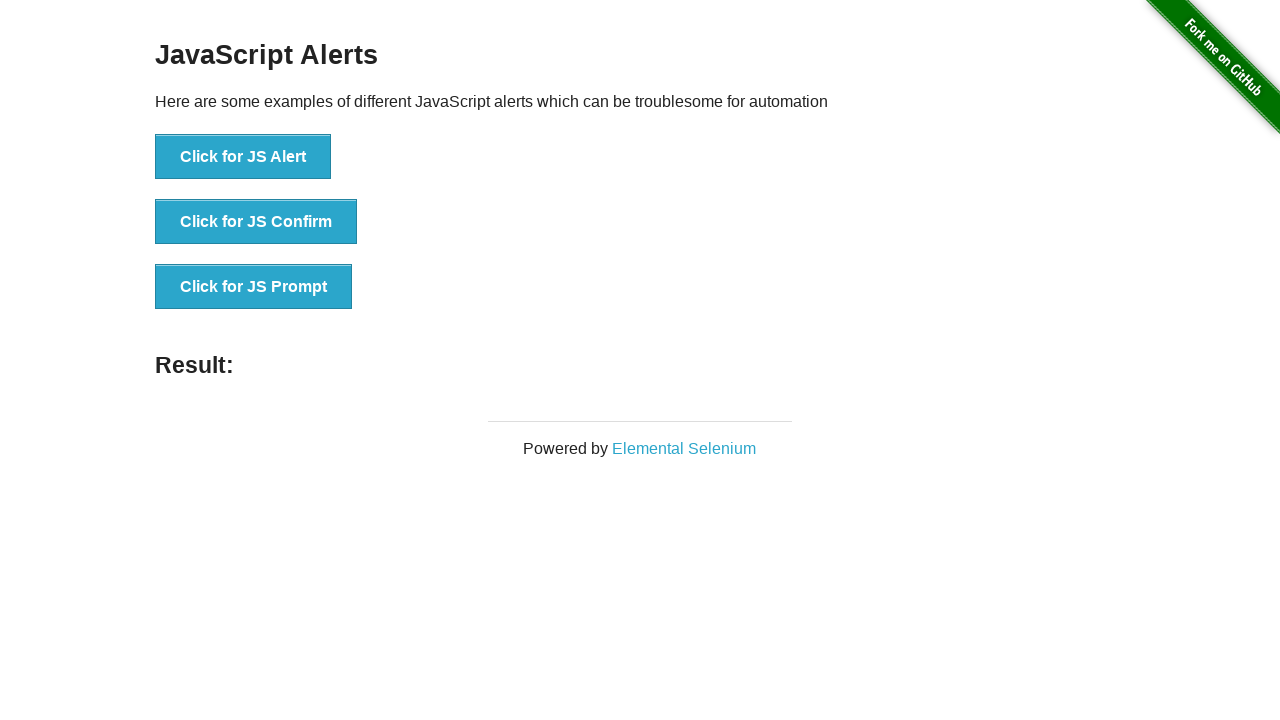

Set up dialog handler to dismiss confirm popup
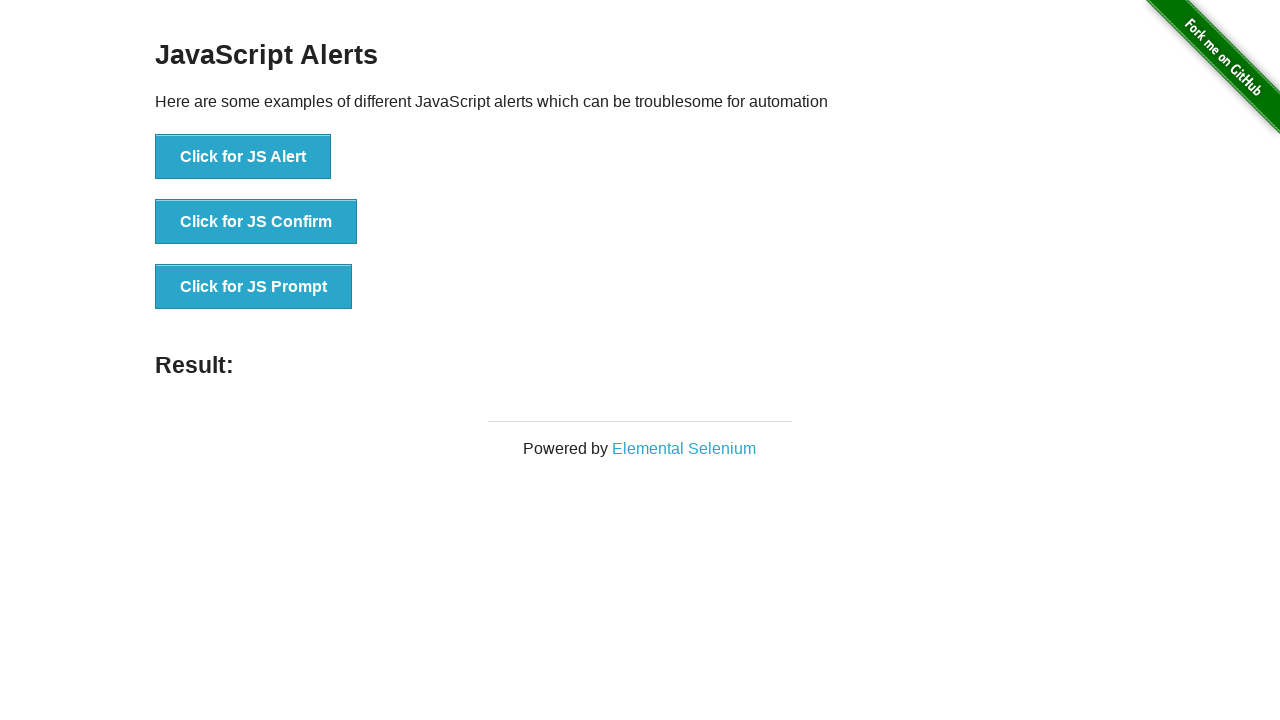

Clicked the JS Confirm button at (256, 222) on xpath=//button[.='Click for JS Confirm']
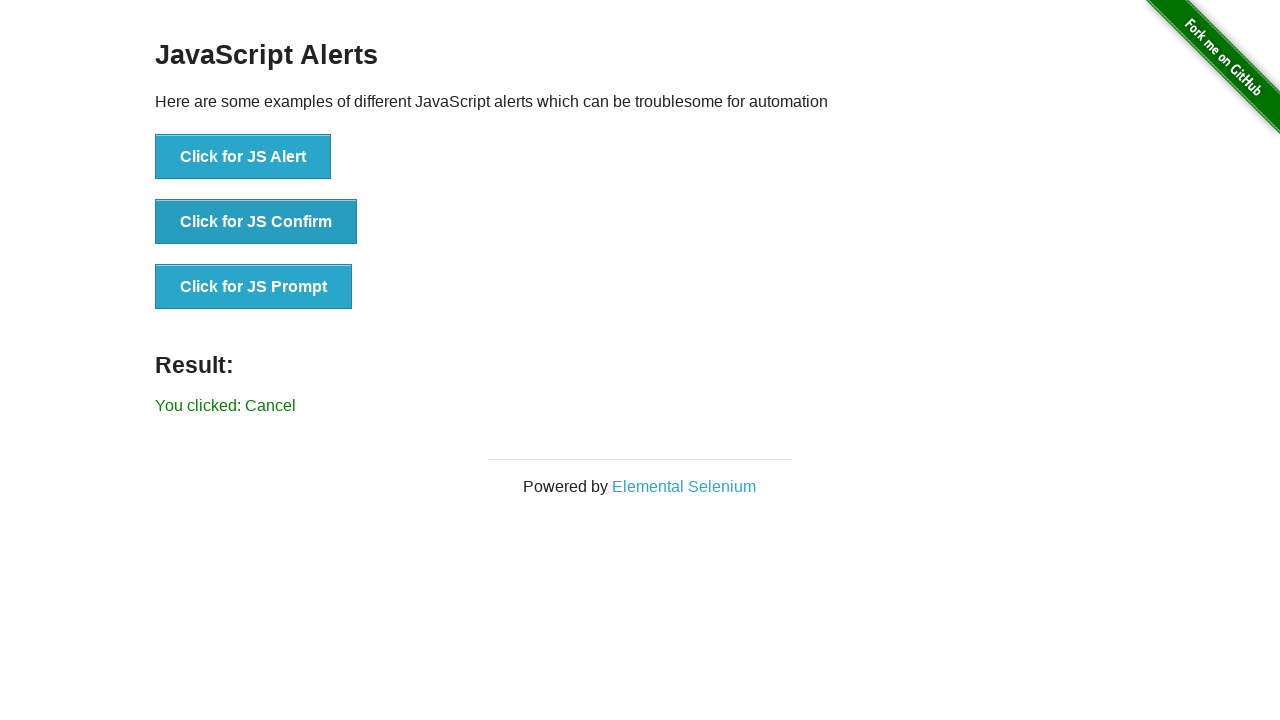

Waited for result message to appear
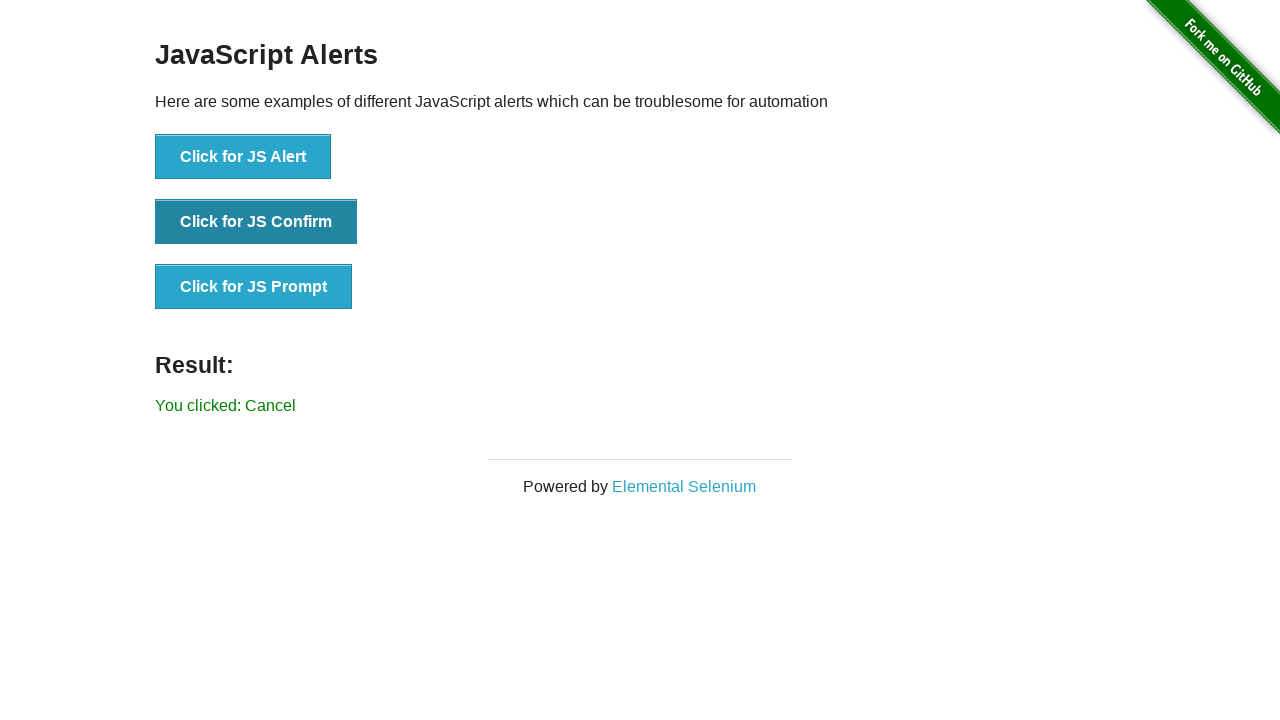

Verified that 'You clicked: Cancel' message is displayed
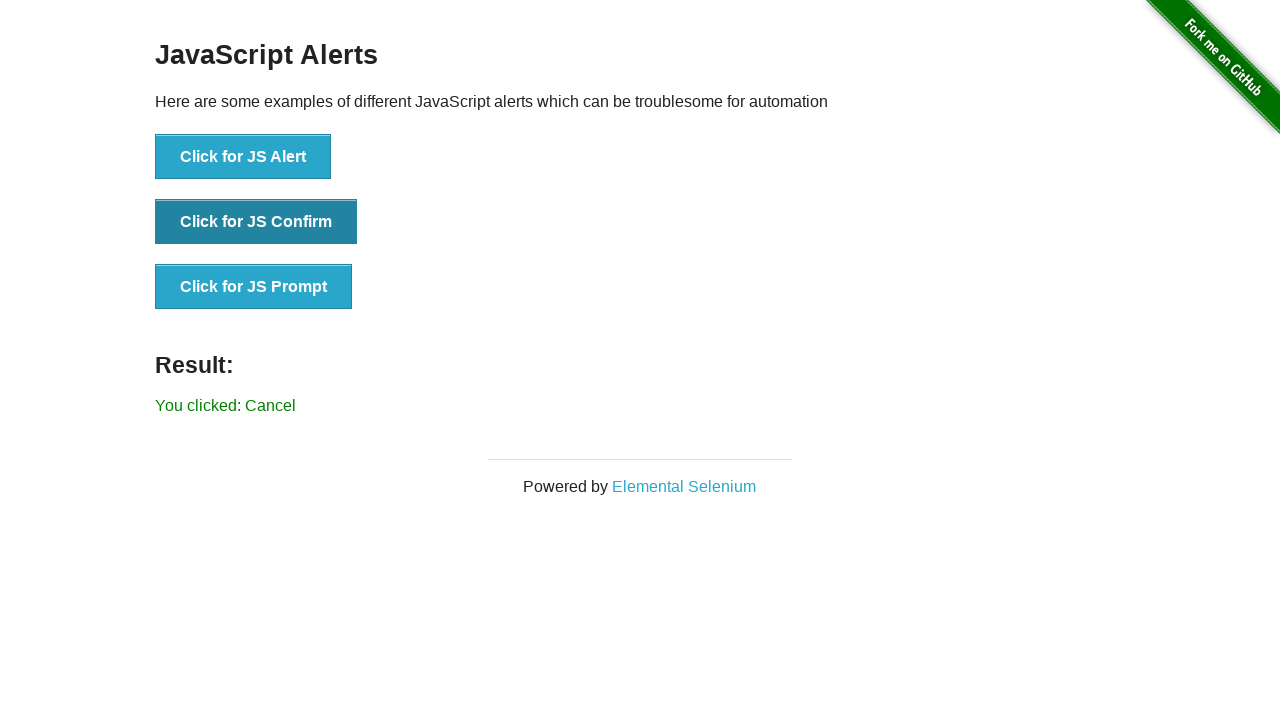

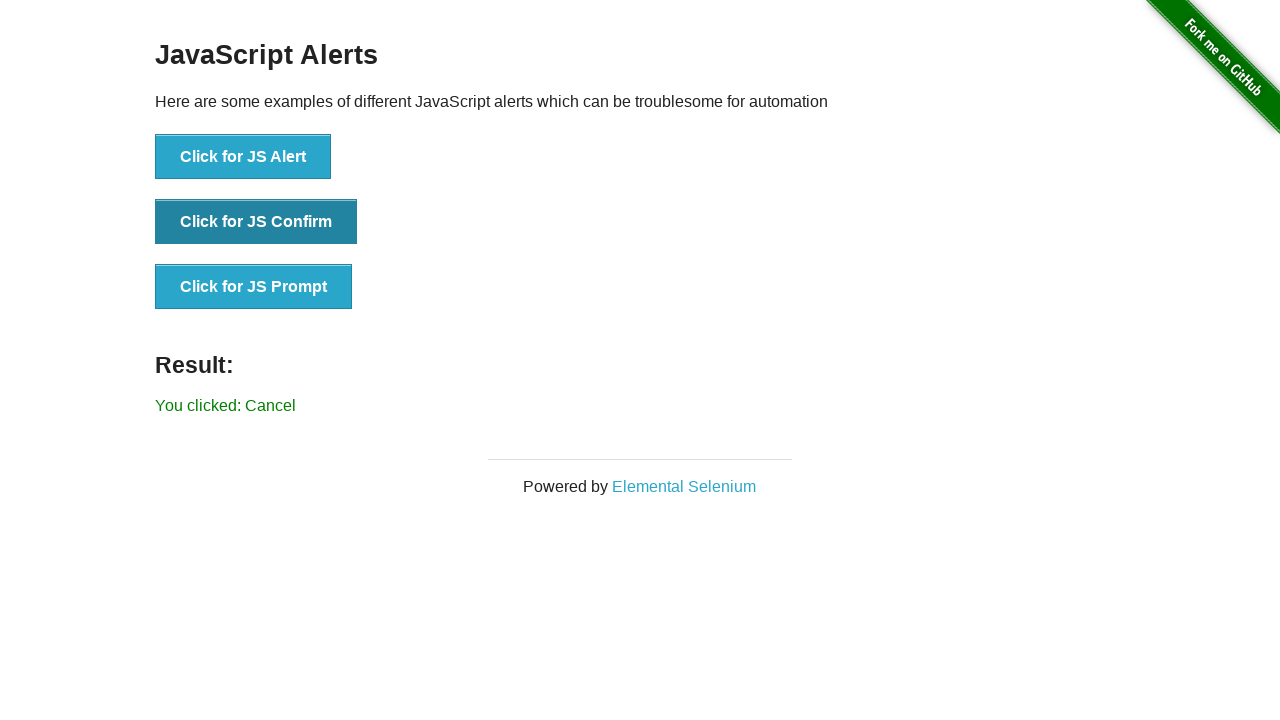